Tests date picker functionality by opening a calendar widget and selecting a specific date using month/year dropdowns and day selection

Starting URL: https://demoqa.com/automation-practice-form

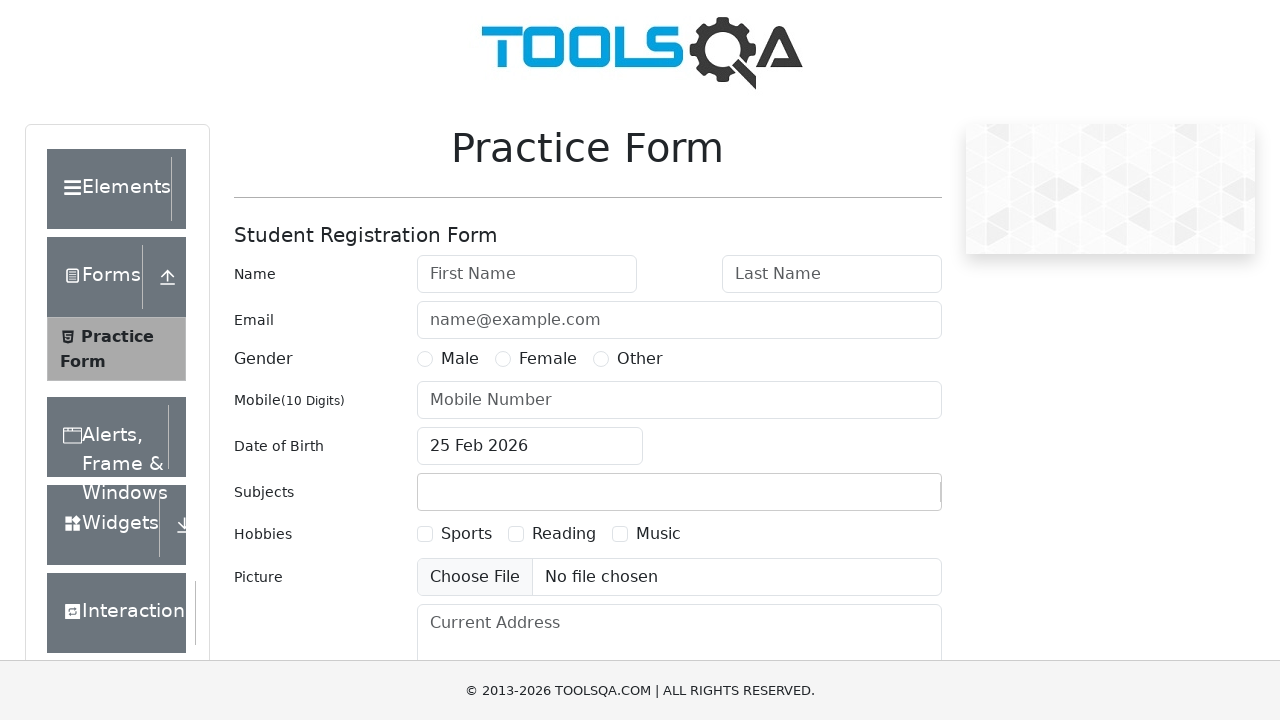

Clicked date of birth input to open calendar widget at (530, 446) on #dateOfBirthInput
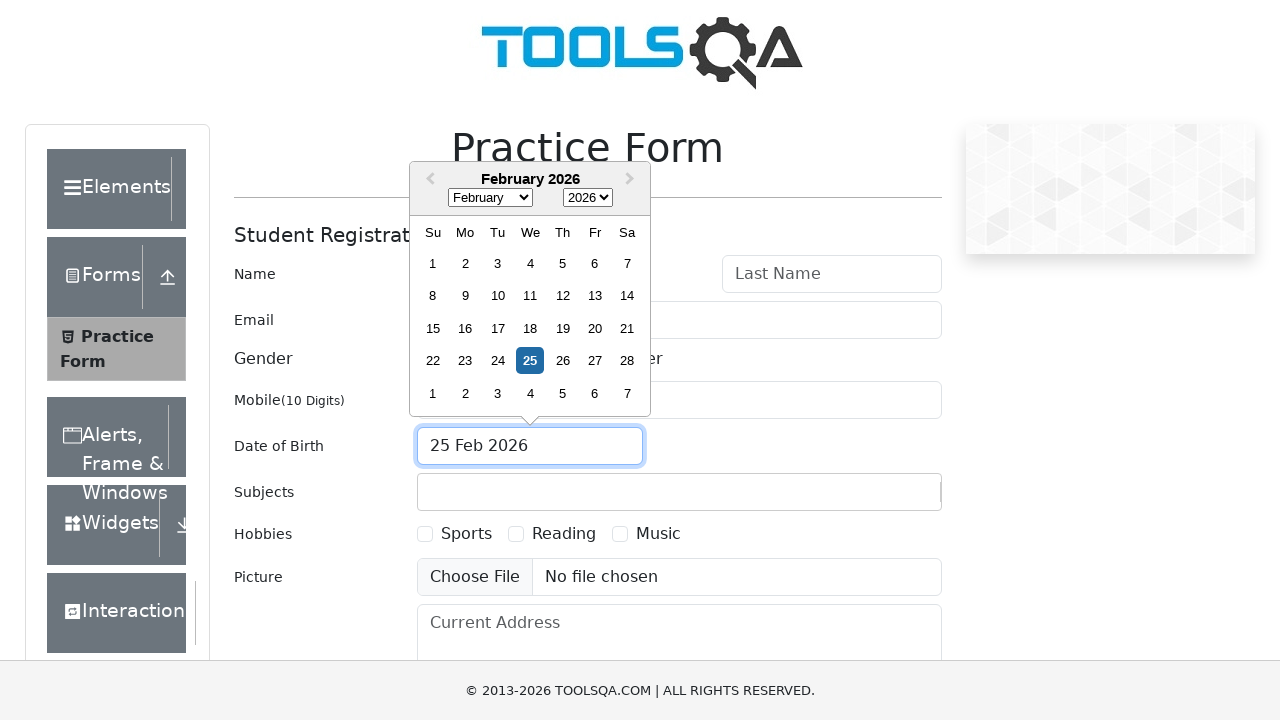

Selected March from month dropdown on .react-datepicker__month-select
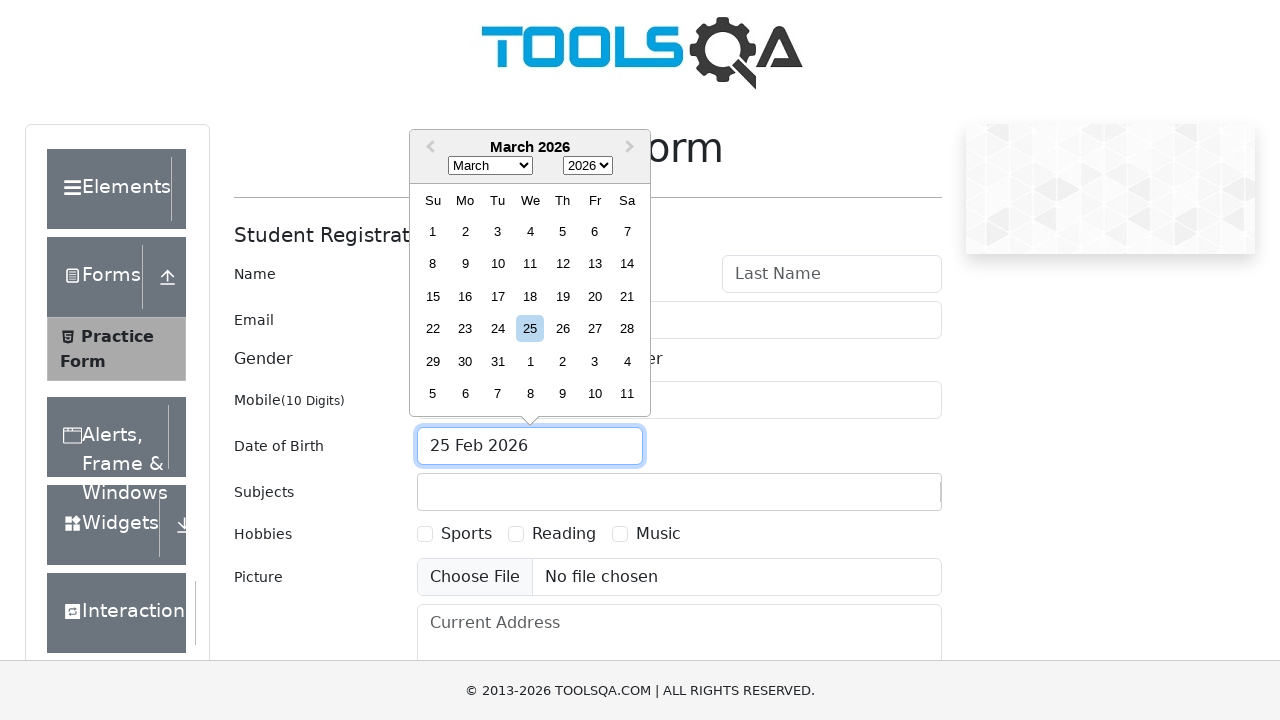

Selected 2000 from year dropdown on .react-datepicker__year-select
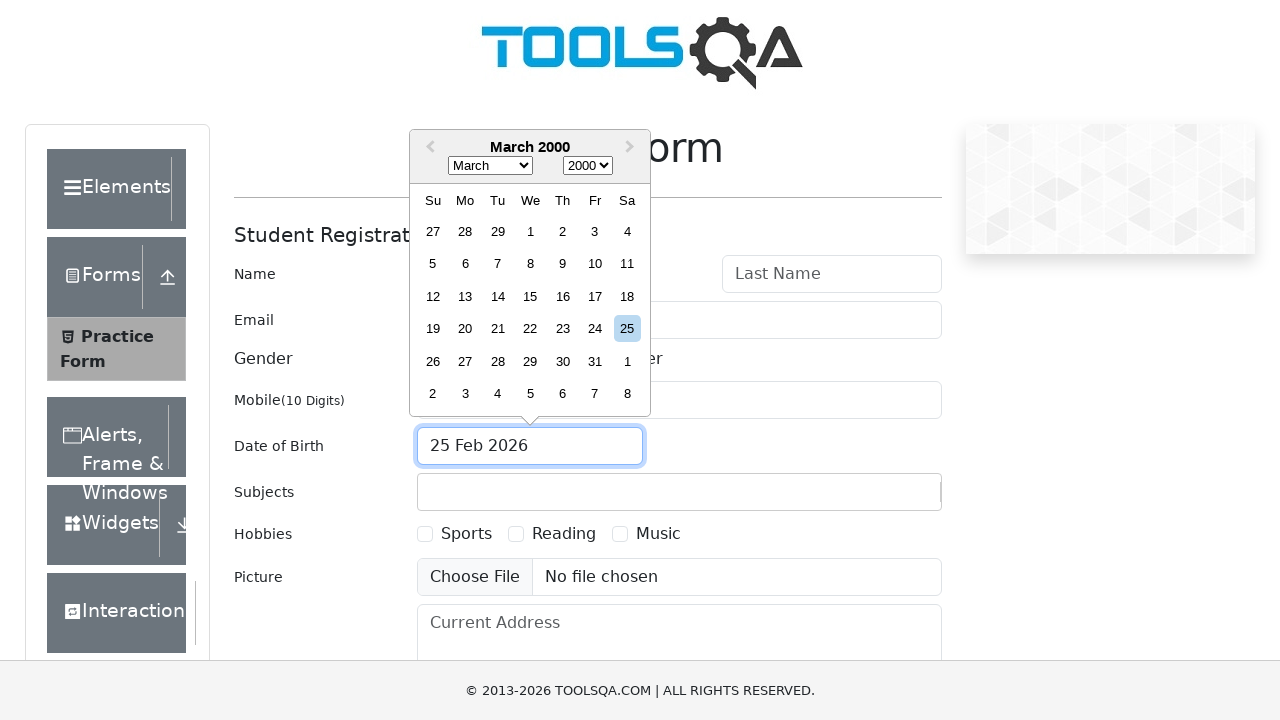

Clicked day 6 to select March 6, 2000 at (465, 264) on div.react-datepicker__day:has-text('6'):not(.react-datepicker__day--outside-mont
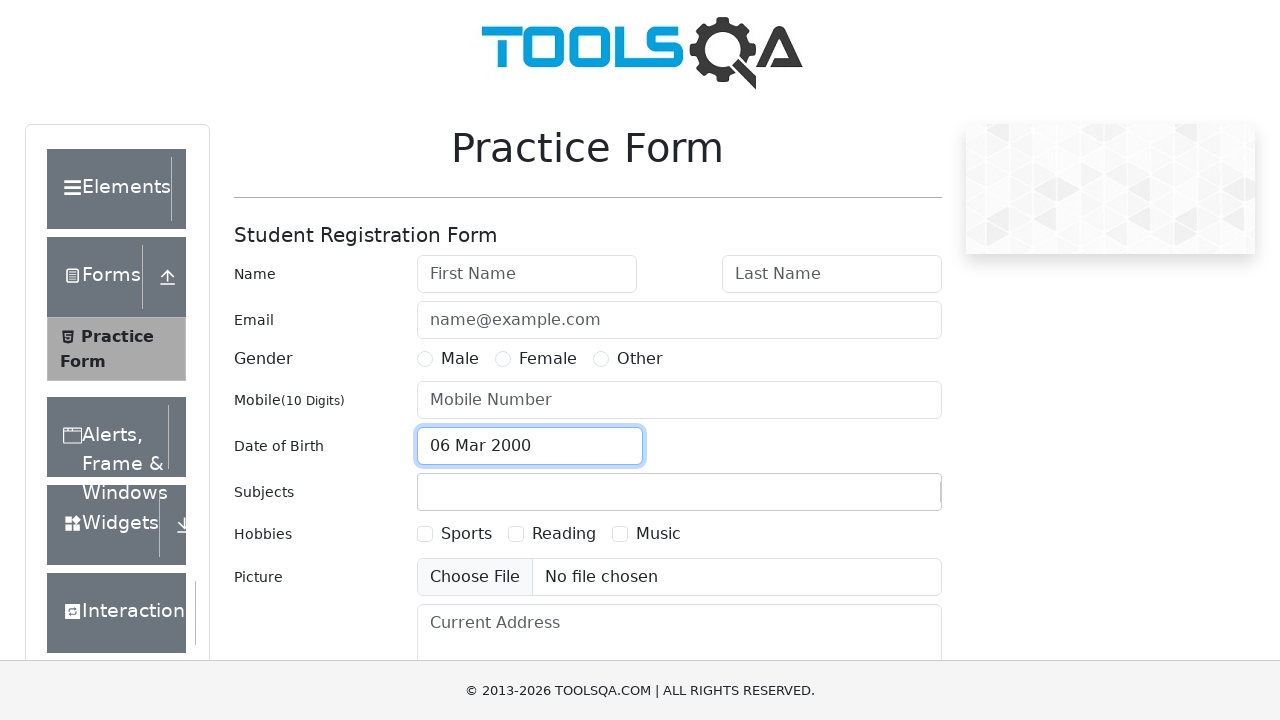

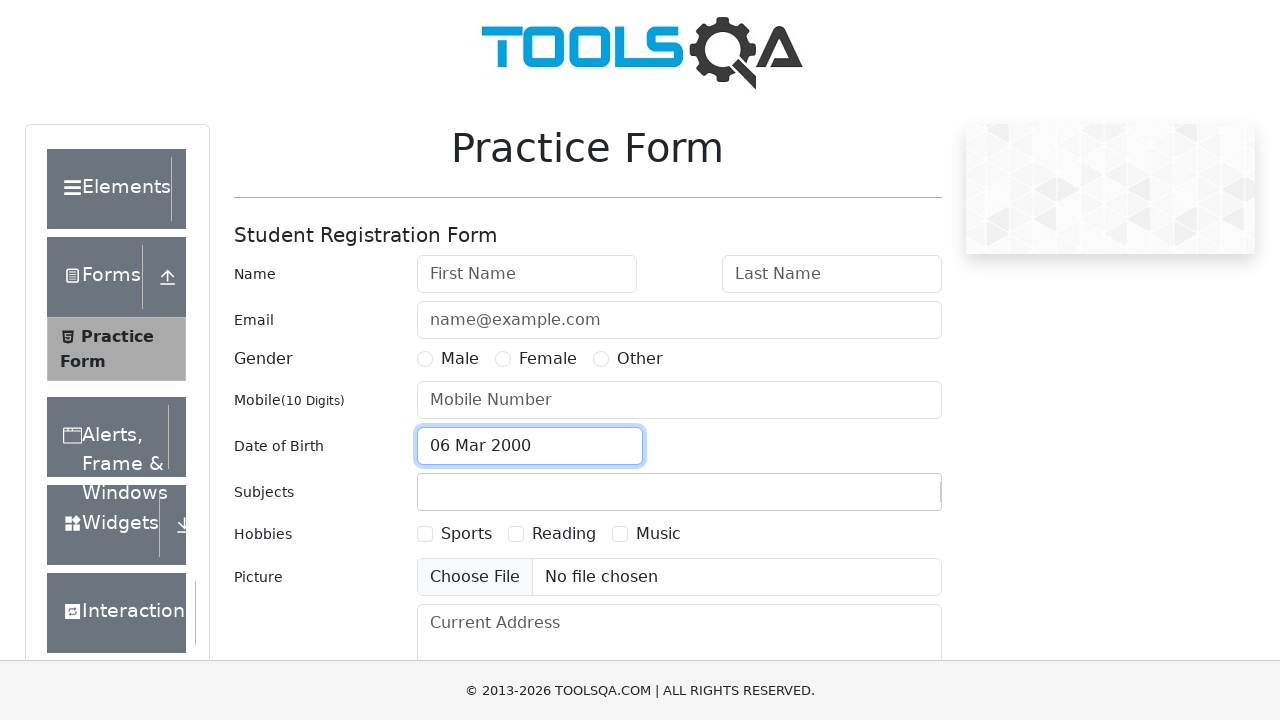